Tests the sorting functionality of a vegetable/fruit table by clicking the column header and verifying the items are sorted alphabetically

Starting URL: https://rahulshettyacademy.com/seleniumPractise/#/offers

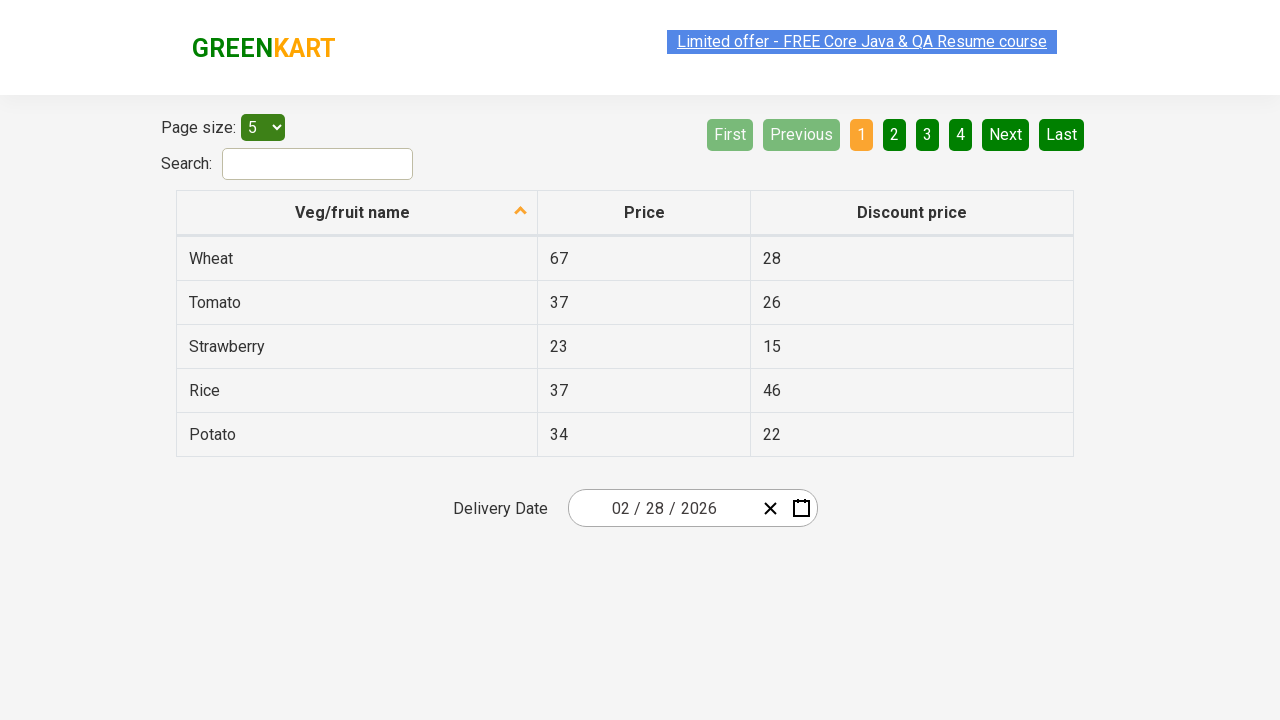

Clicked 'Veg/fruit name' column header to sort at (353, 212) on xpath=//span[text()='Veg/fruit name']
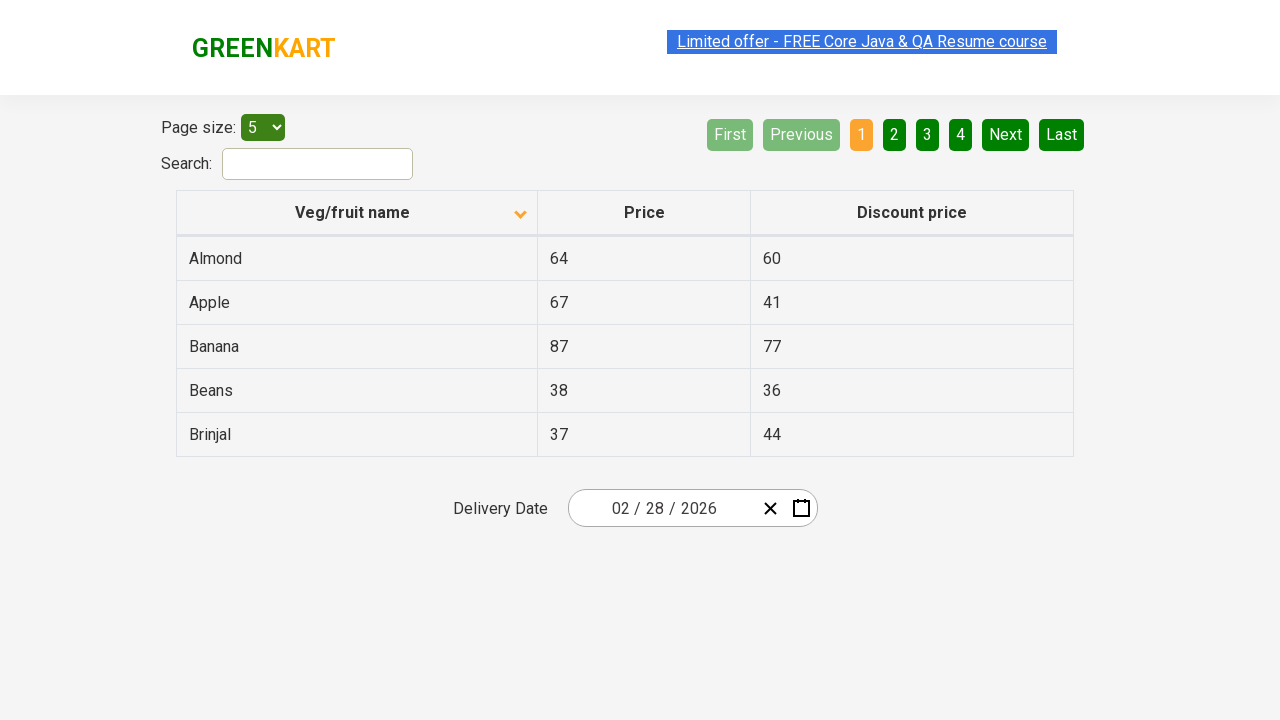

Table rows loaded and visible
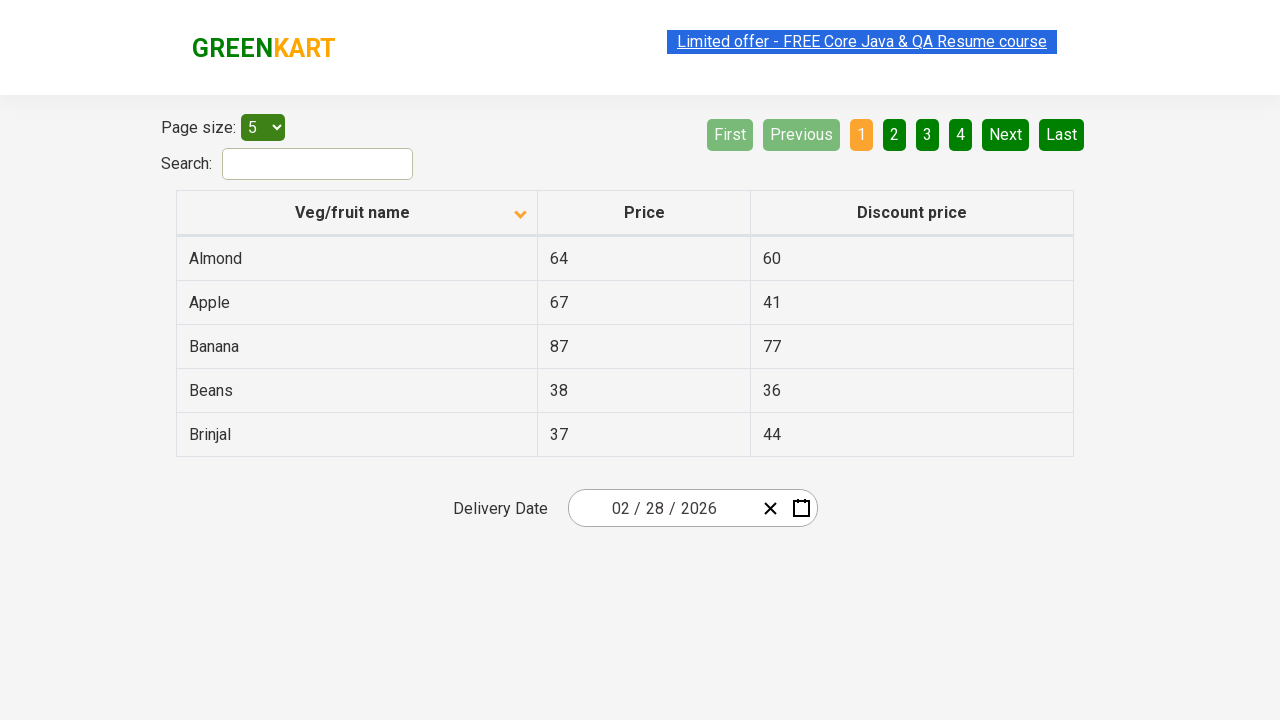

Collected all vegetable/fruit name elements from sorted table
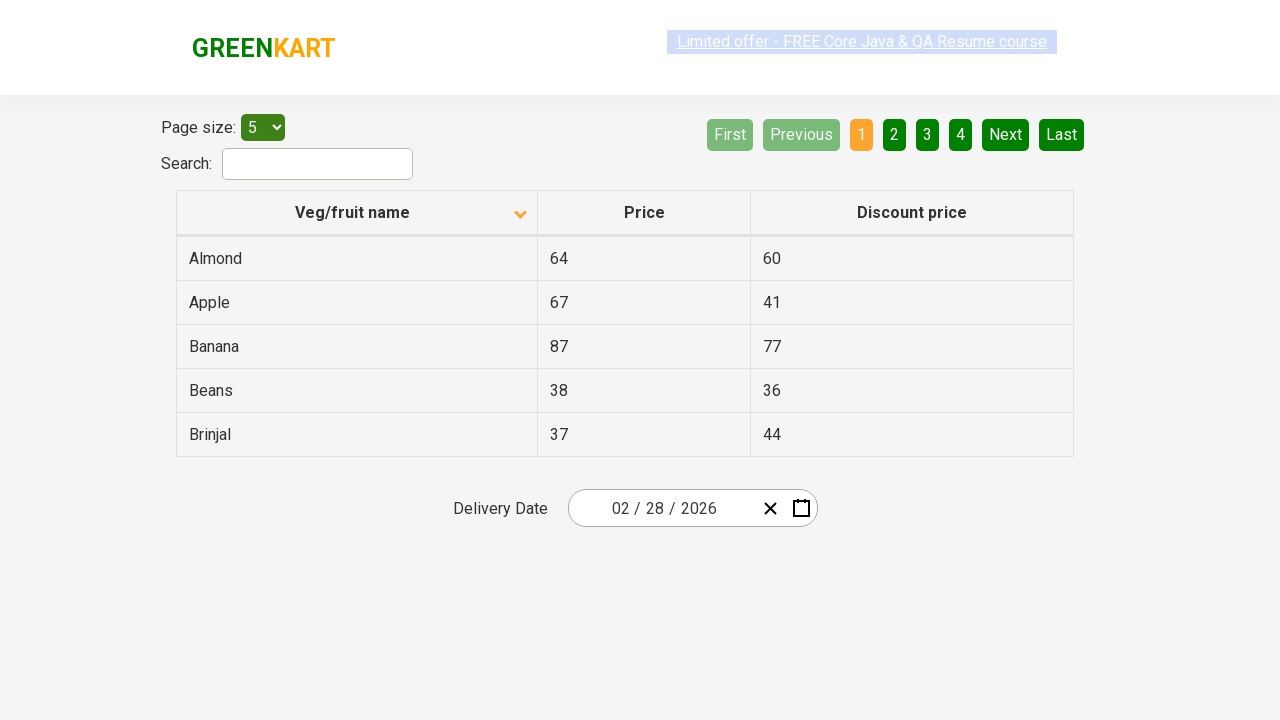

Extracted 5 vegetable/fruit names from table
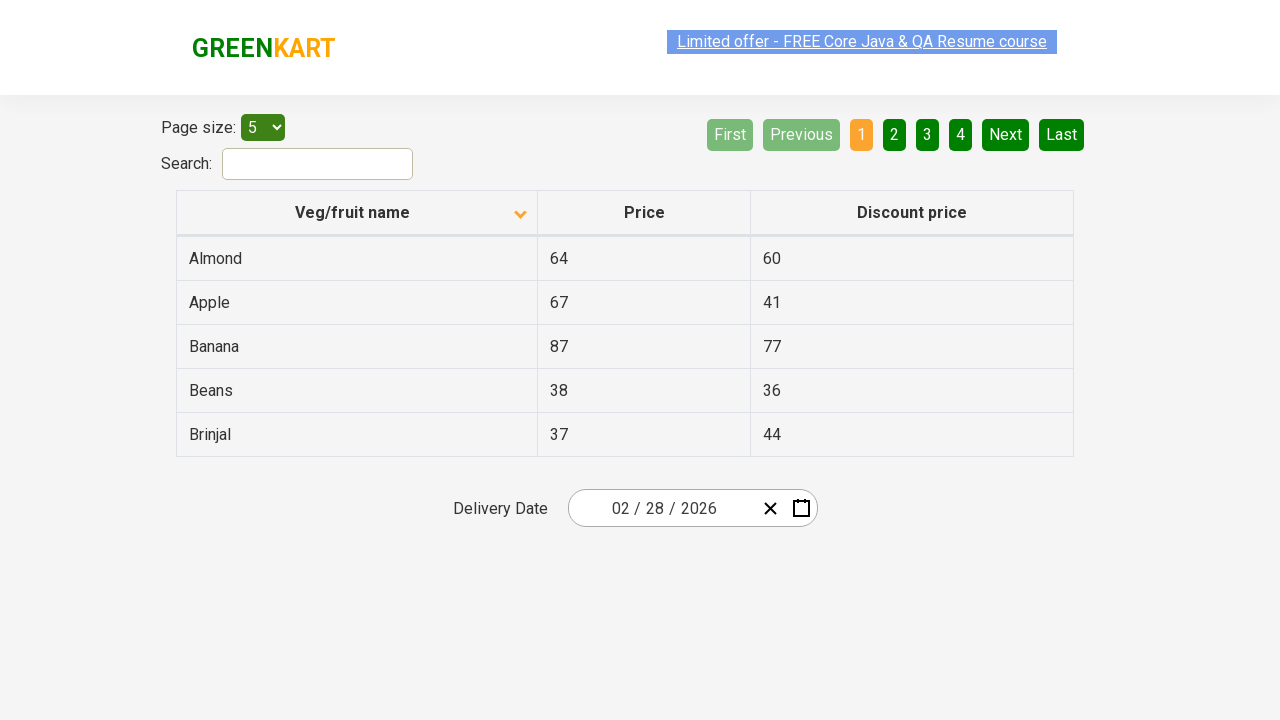

Created backup copy of browser-sorted vegetable list
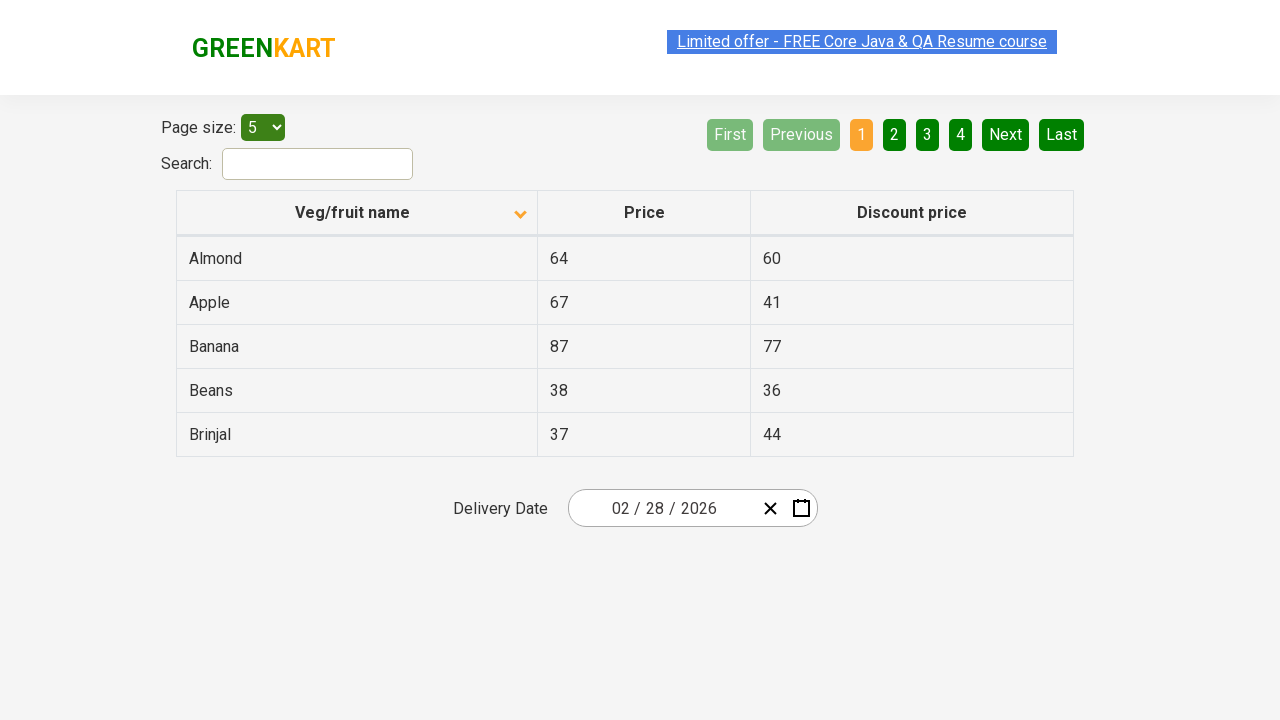

Sorted vegetable list programmatically in alphabetical order
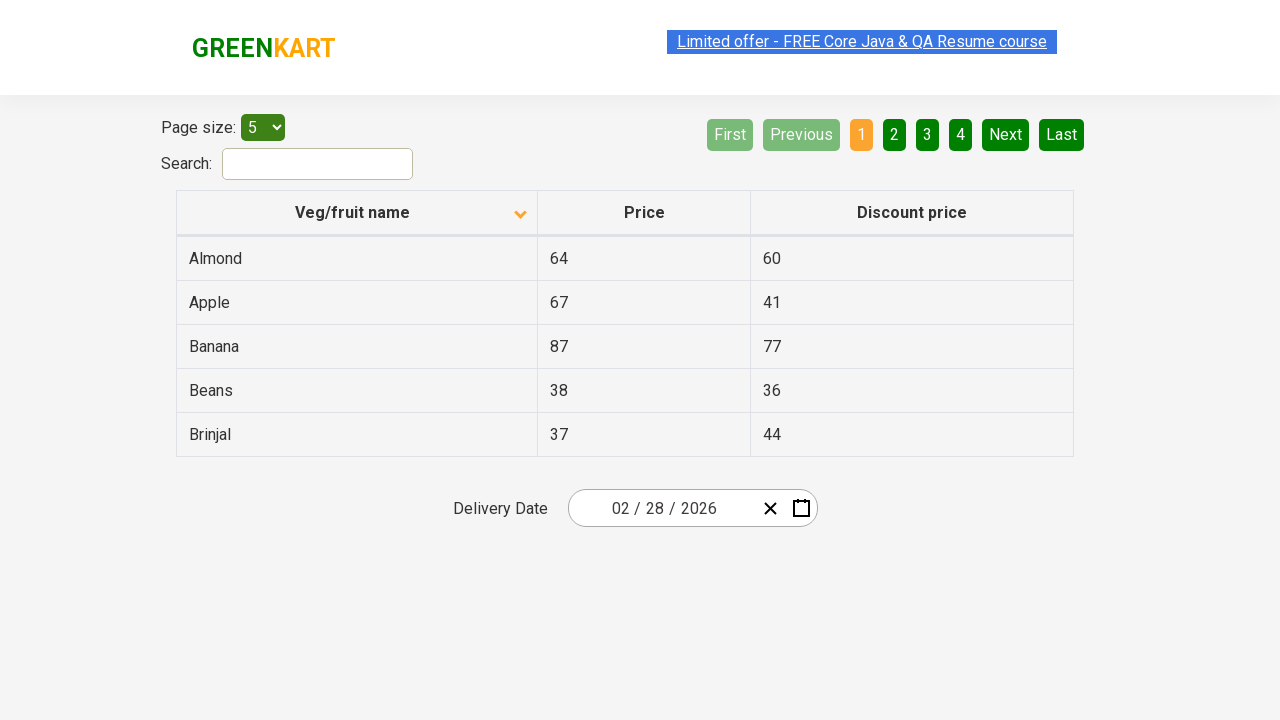

Verified that browser sorting matches alphabetical order
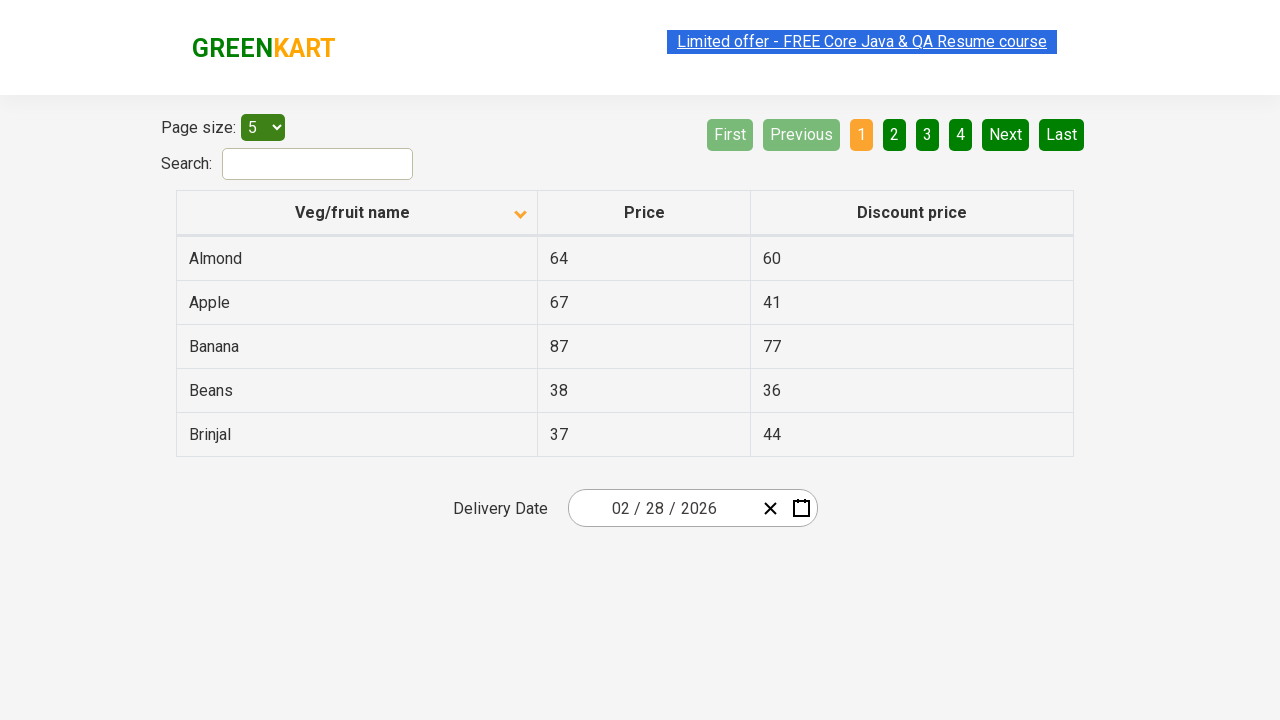

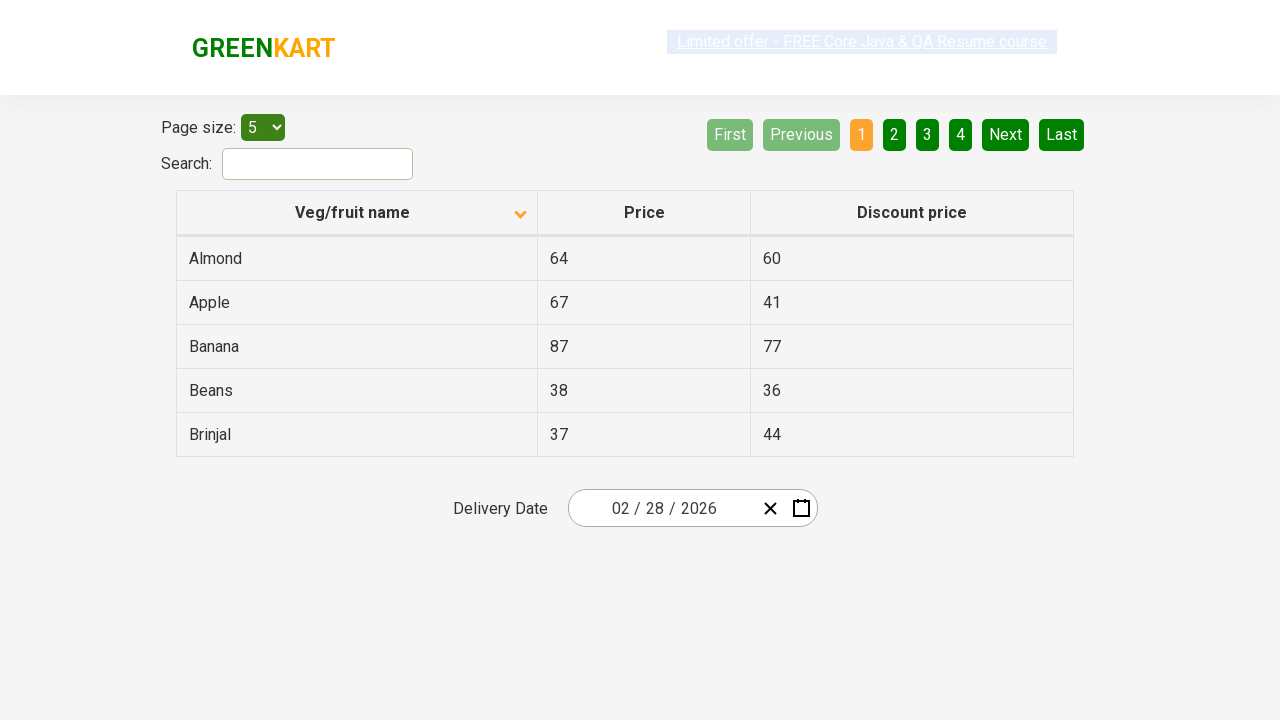